Tests selecting dropdown options by value, index, and label

Starting URL: https://testautomationpractice.blogspot.com/

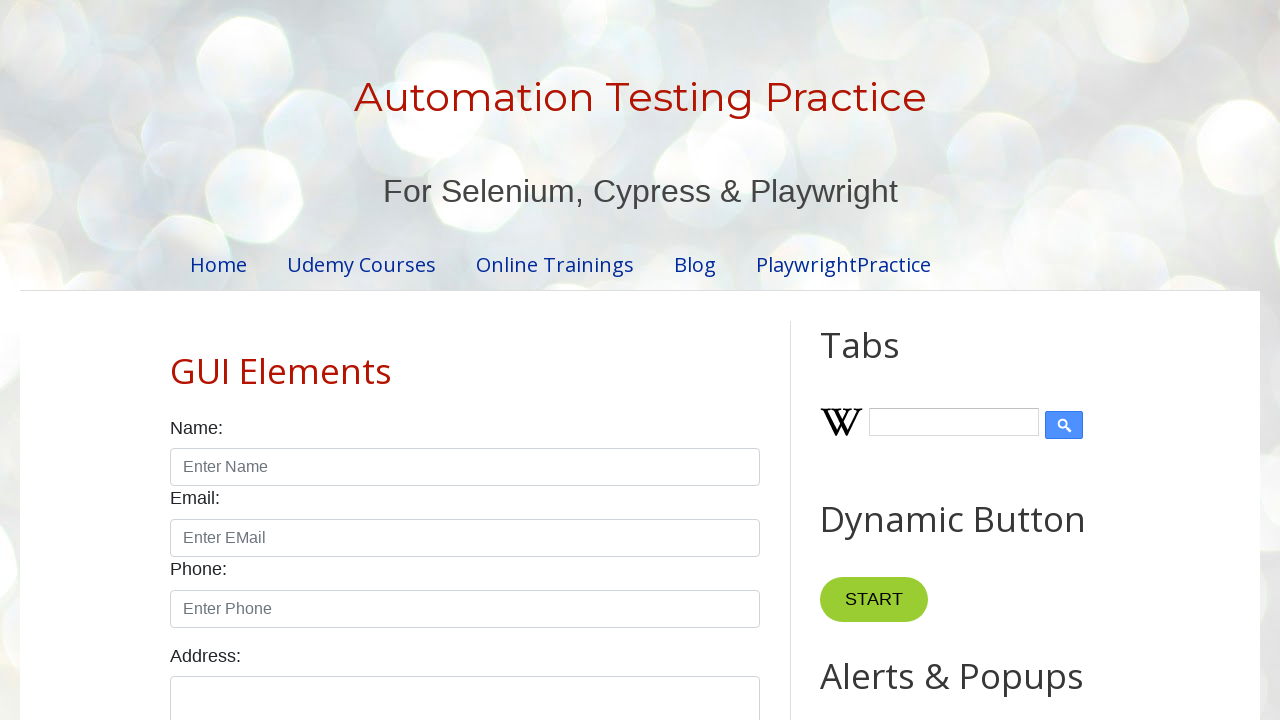

Clicked the country dropdown at (465, 360) on #country
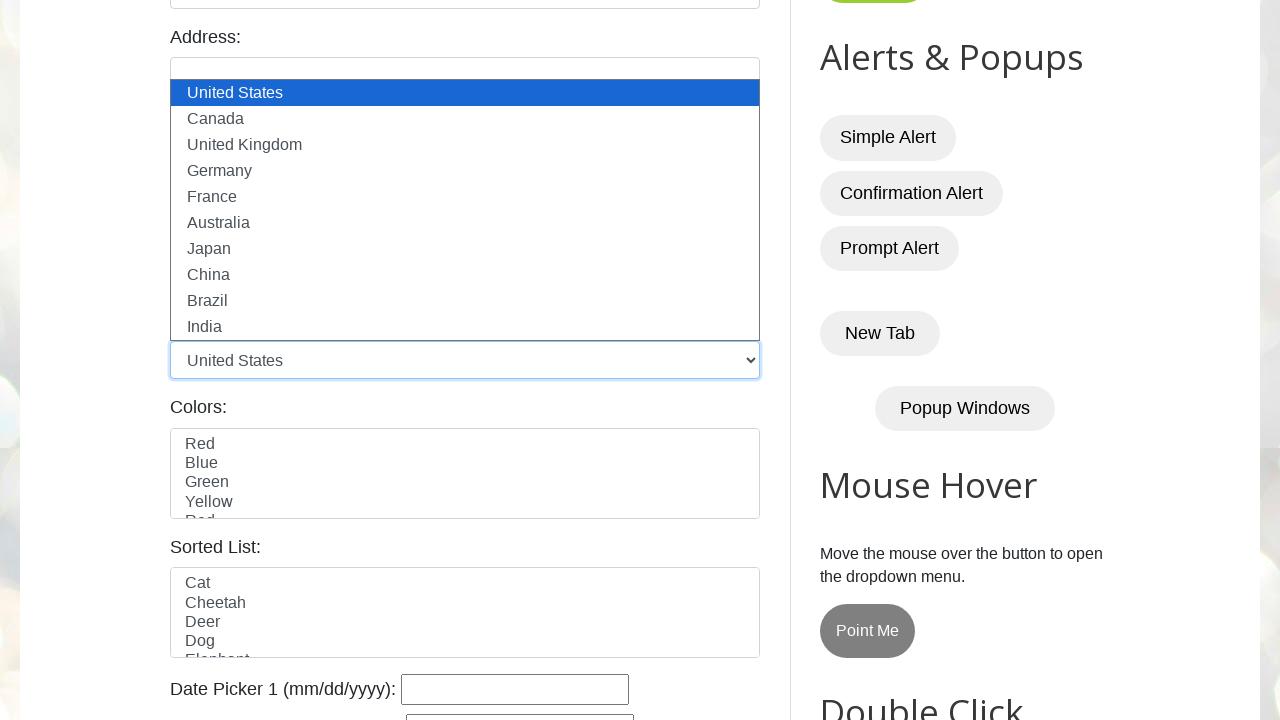

Selected 'Canada' from dropdown by value on #country
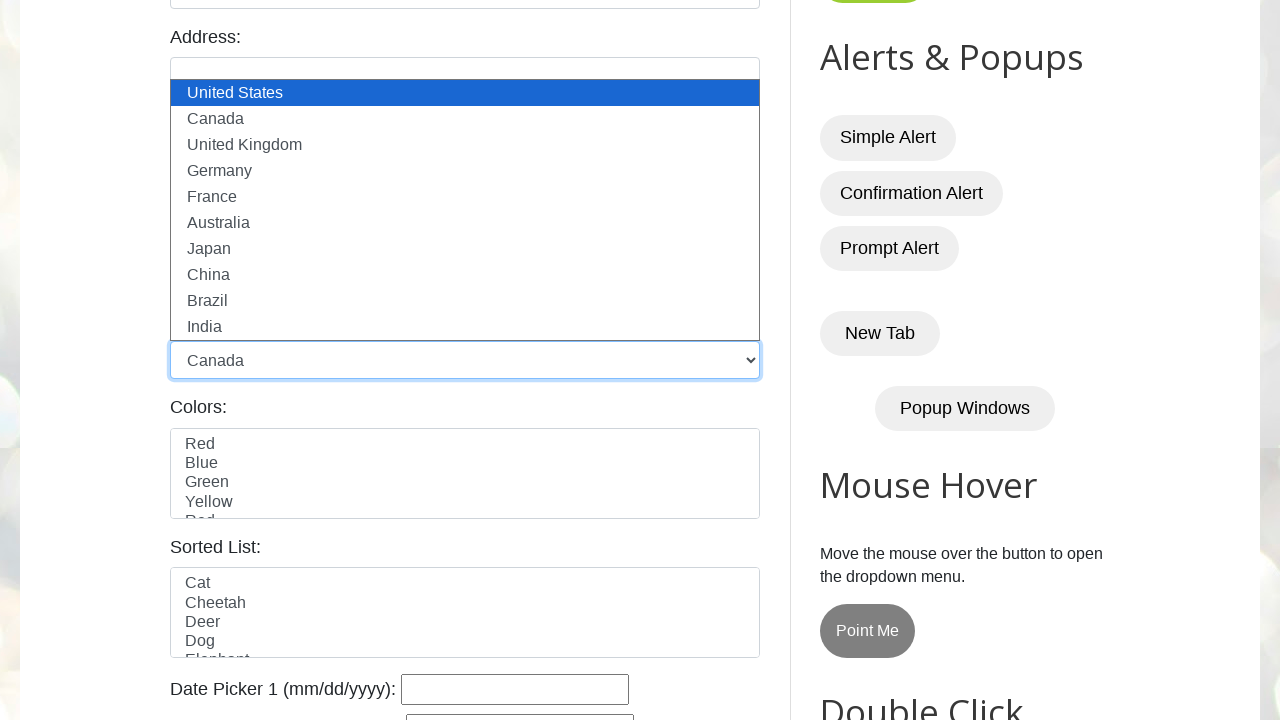

Selected dropdown option at index 2 on #country
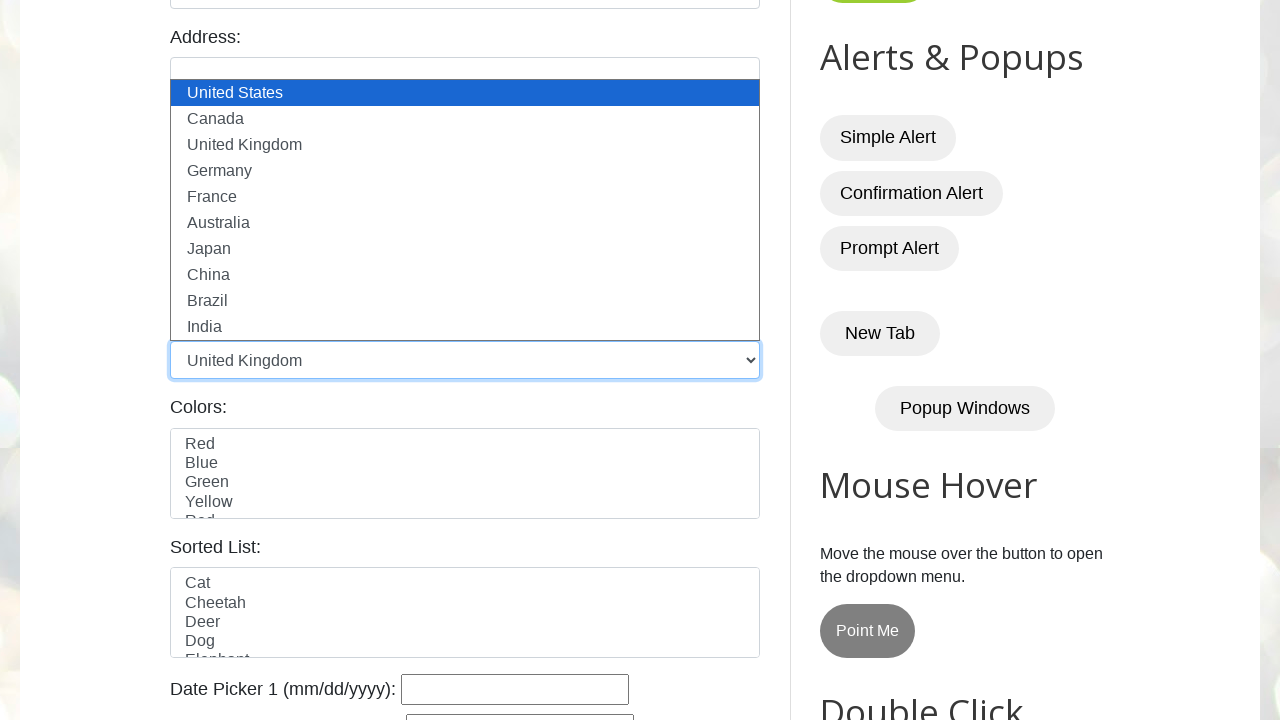

Selected 'Germany' from dropdown by label on #country
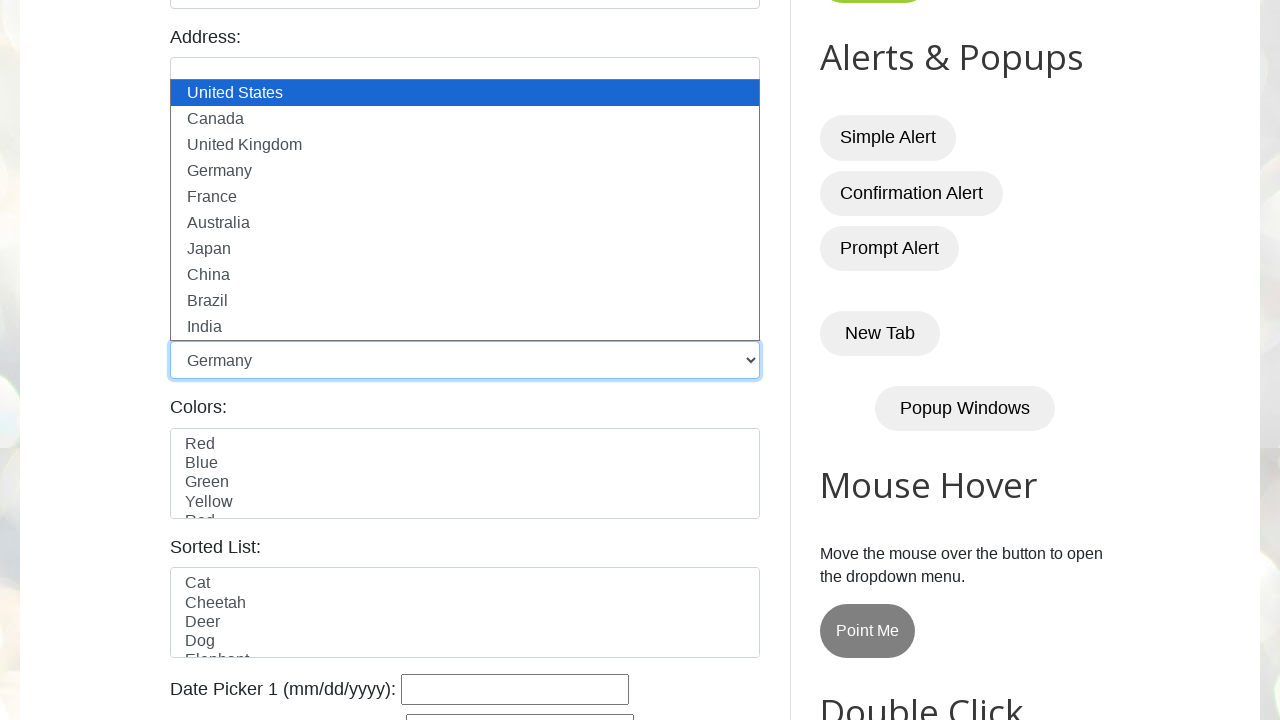

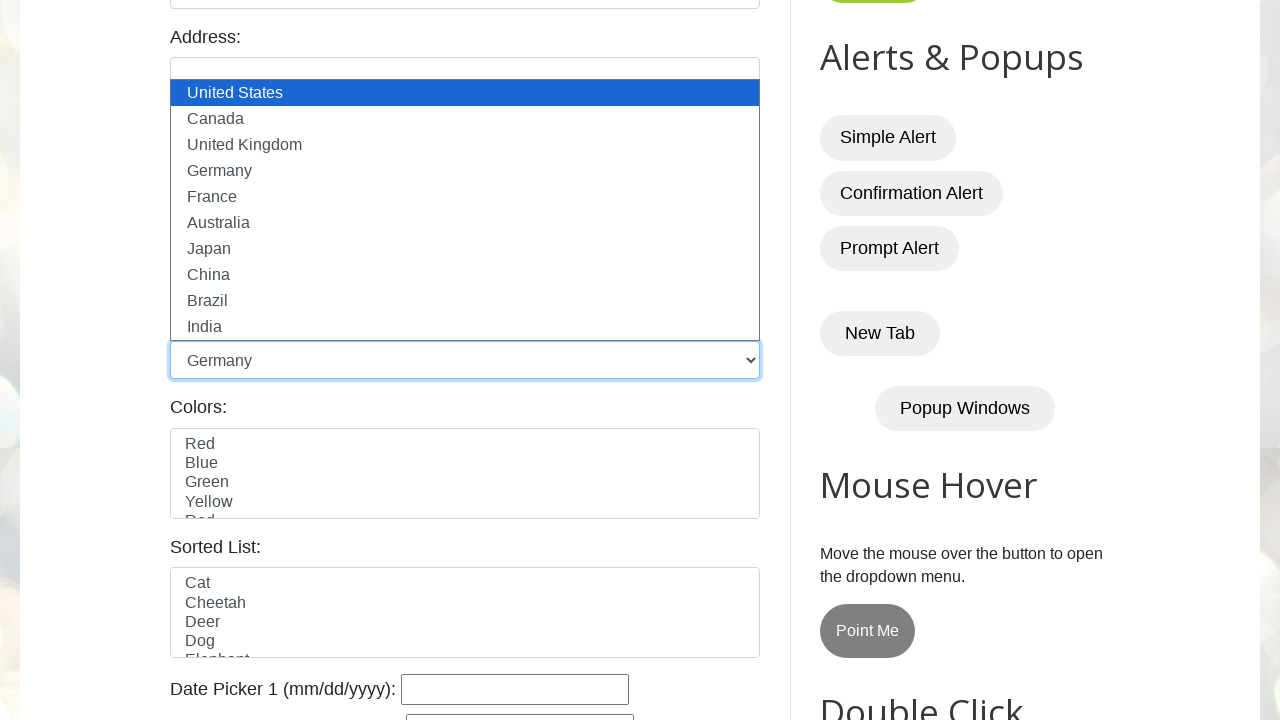